Tests a number input field by entering a value, using arrow keys to increment/decrement the value, and verifying that non-numeric characters (letters and special symbols) are not accepted.

Starting URL: https://the-internet.herokuapp.com/inputs

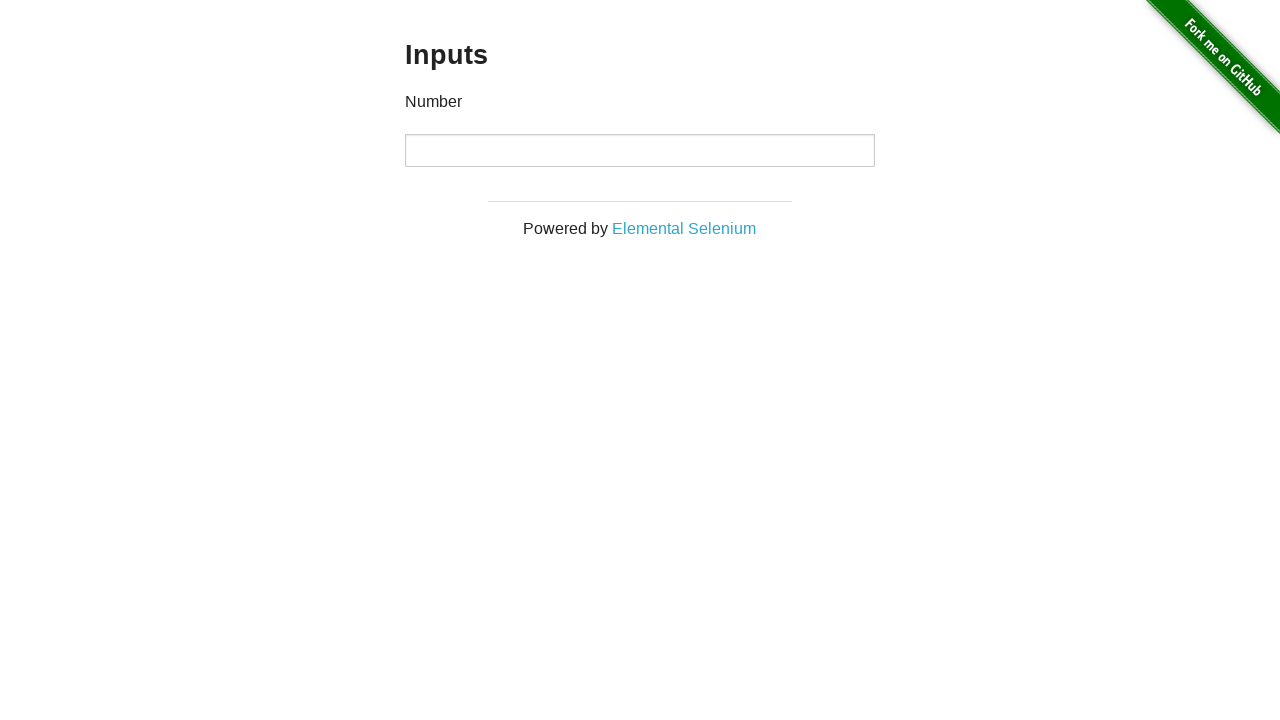

Filled number input field with initial value of 100 on input
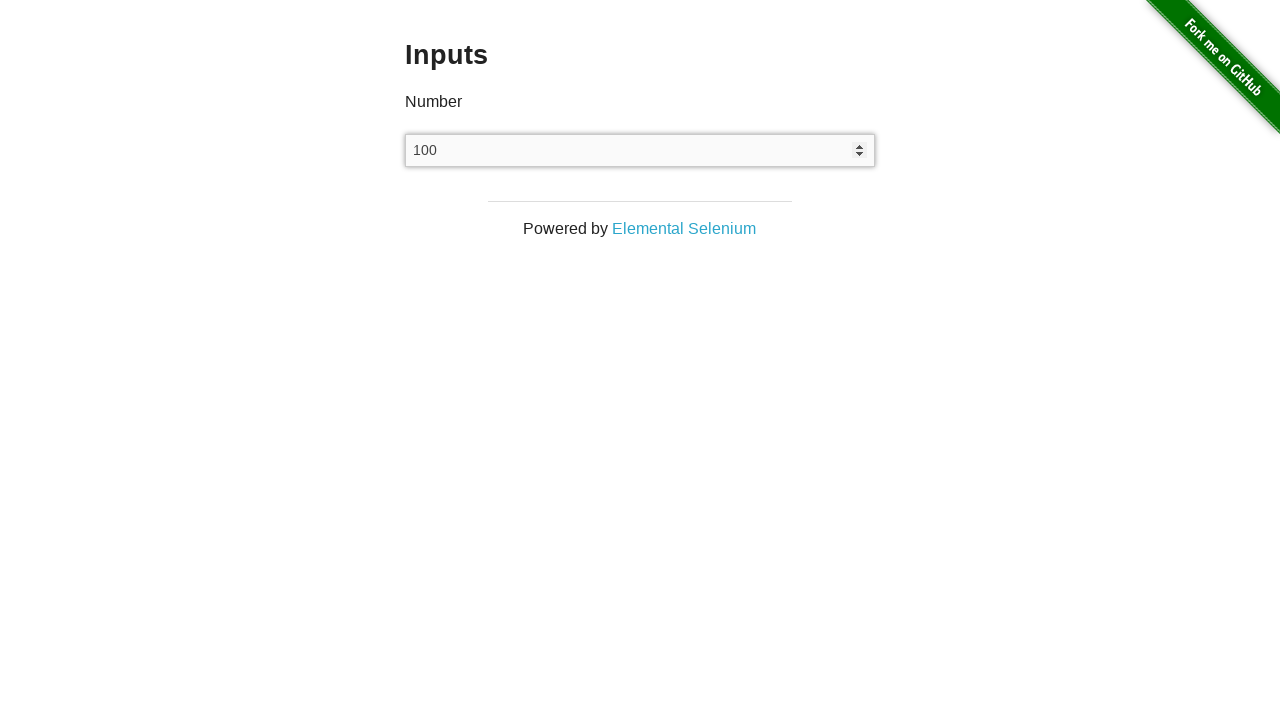

Pressed ArrowDown key once to decrement value on input
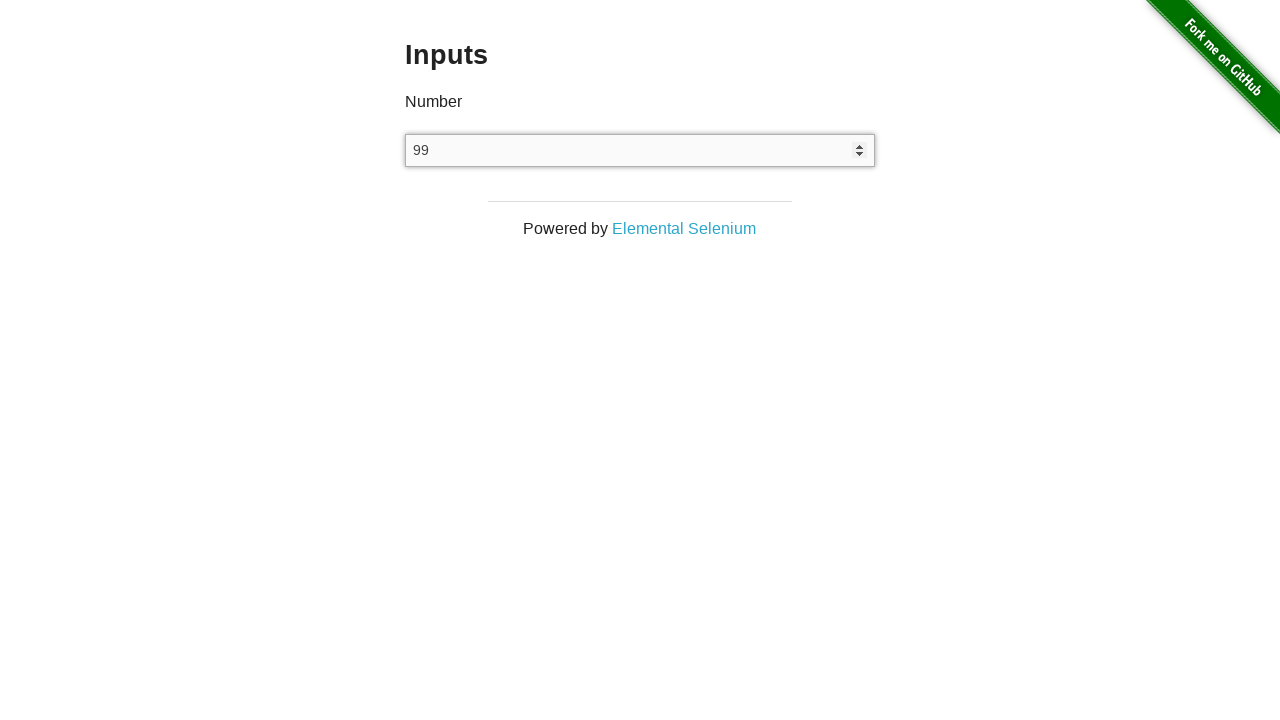

Pressed ArrowDown key twice to decrement value further on input
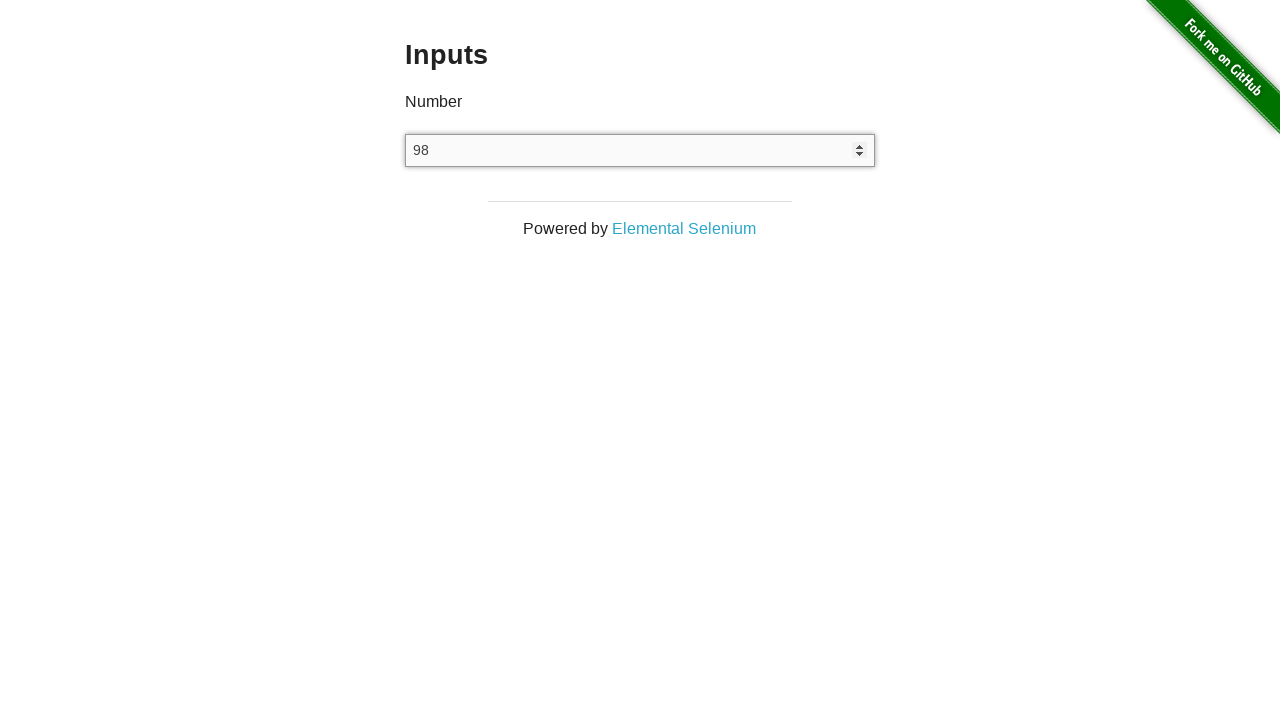

Pressed ArrowDown key three times, value should now be 97 on input
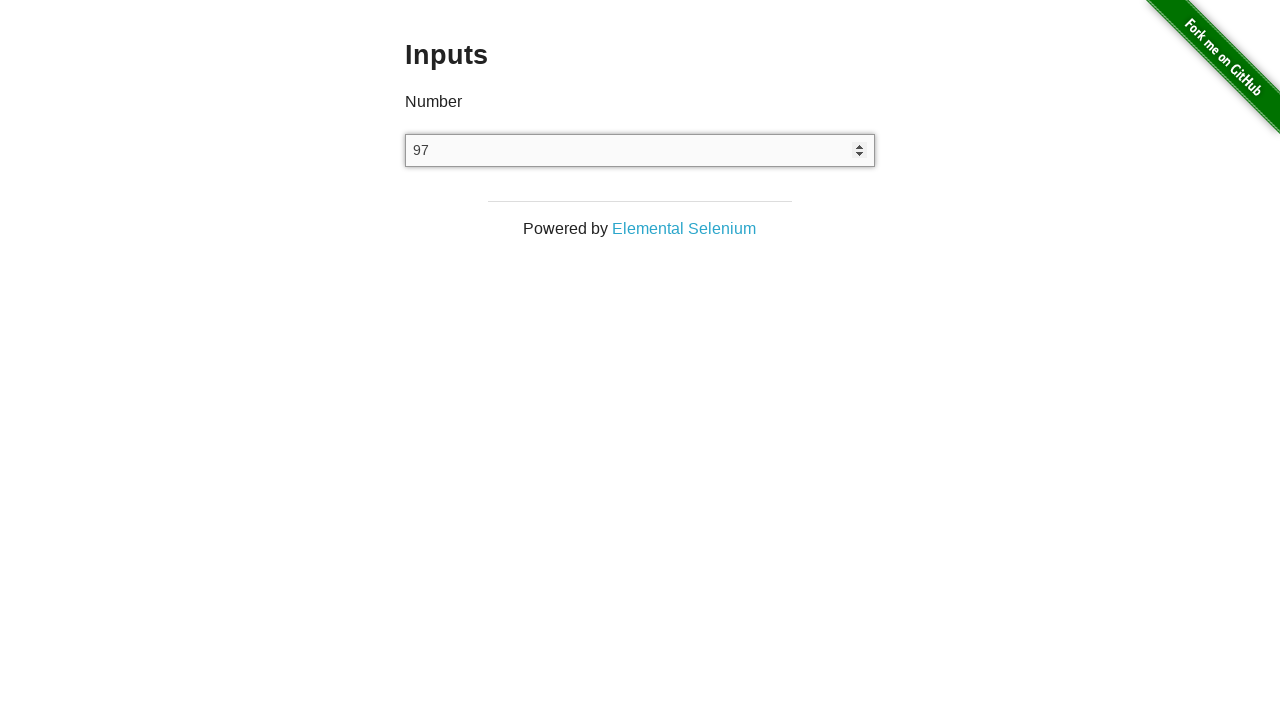

Pressed ArrowUp key once to increment value on input
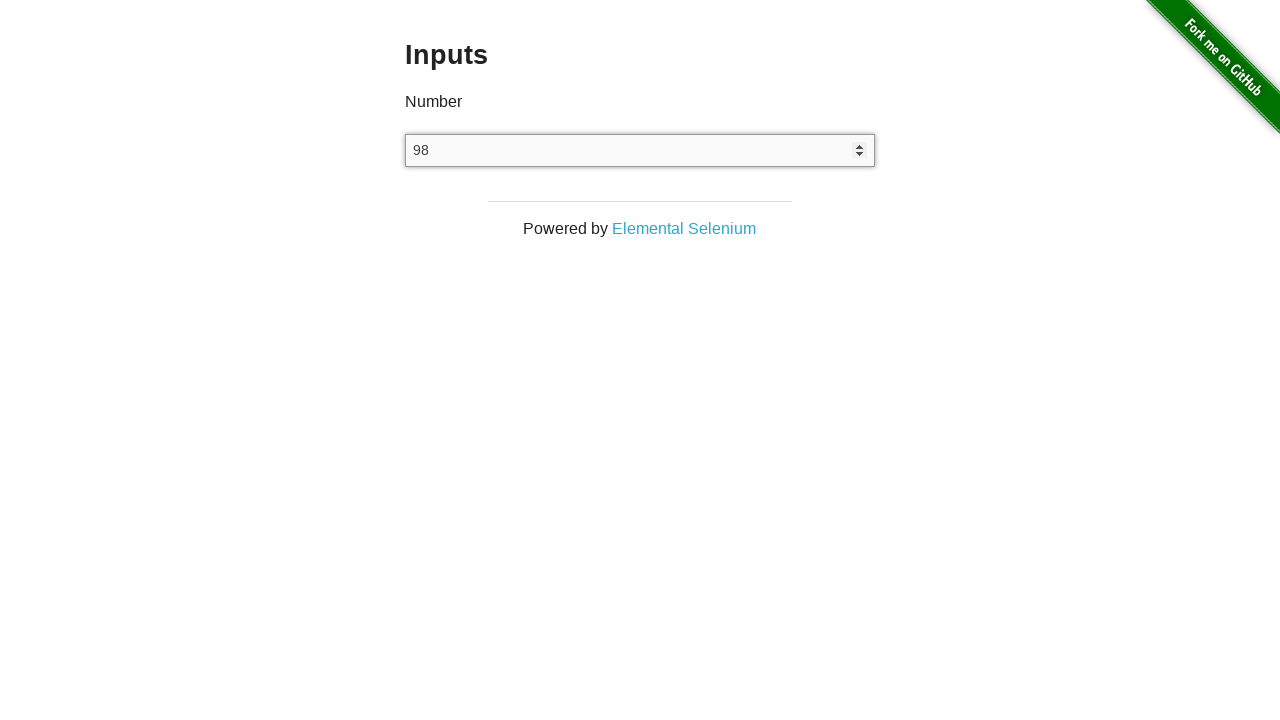

Pressed ArrowUp key twice, value should now be 99 on input
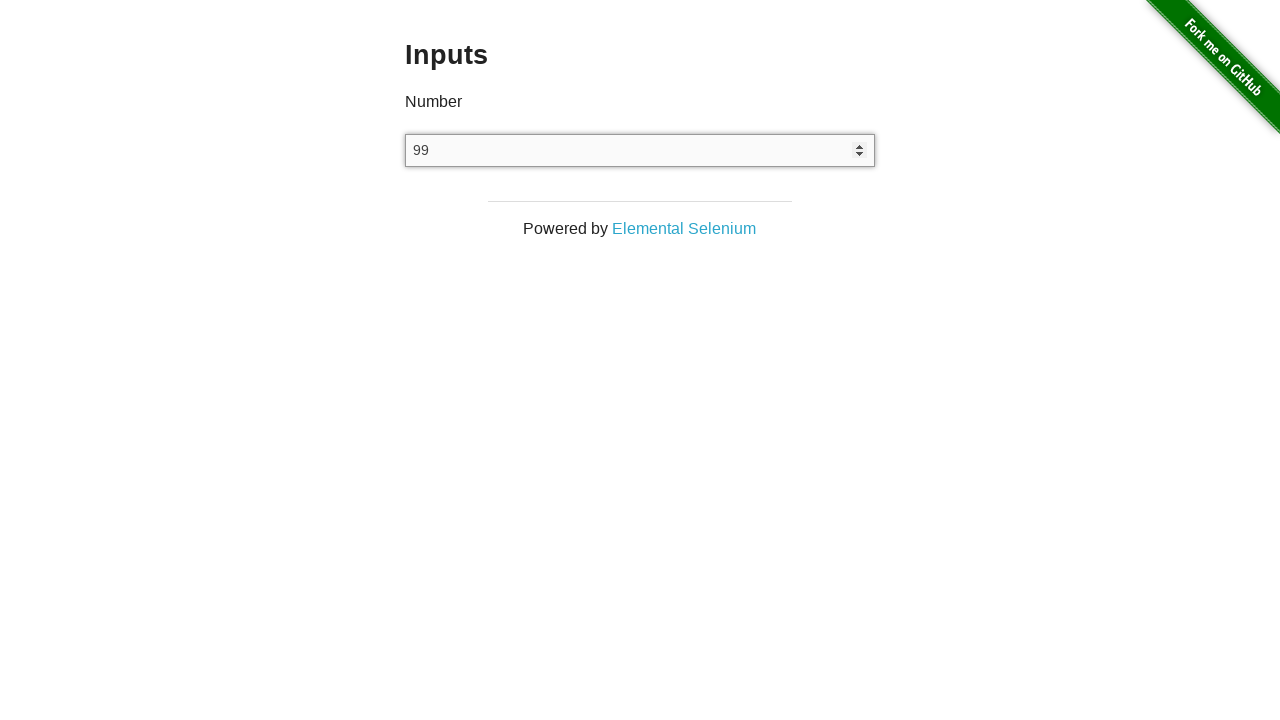

Attempted to type letters 'ABC' into number input field on input
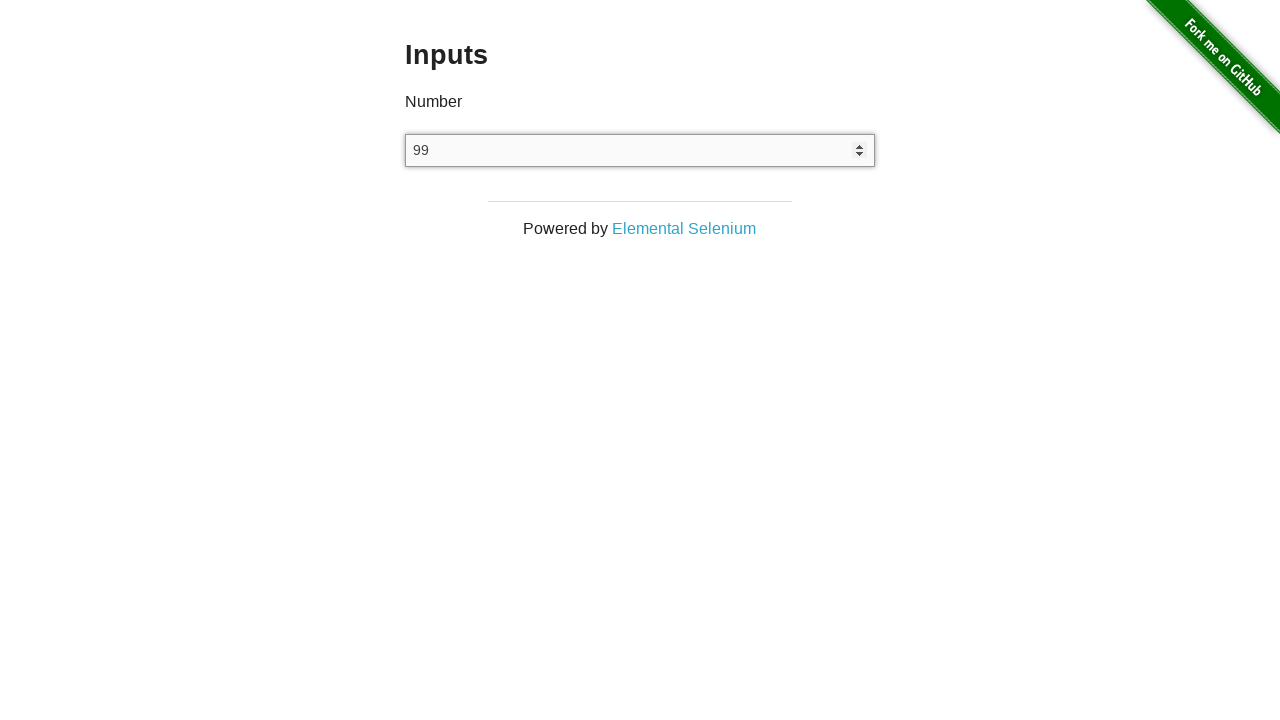

Attempted to type special symbols '***___' into number input field on input
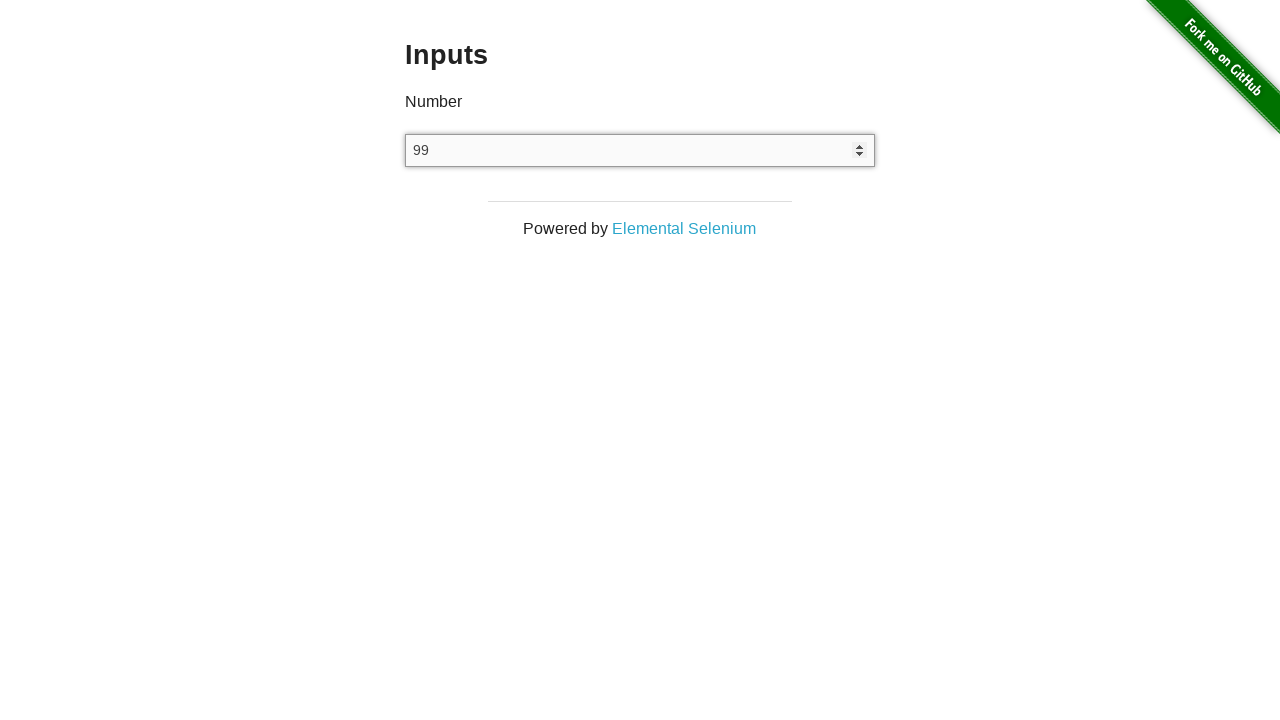

Waited 500ms for all input processing to complete
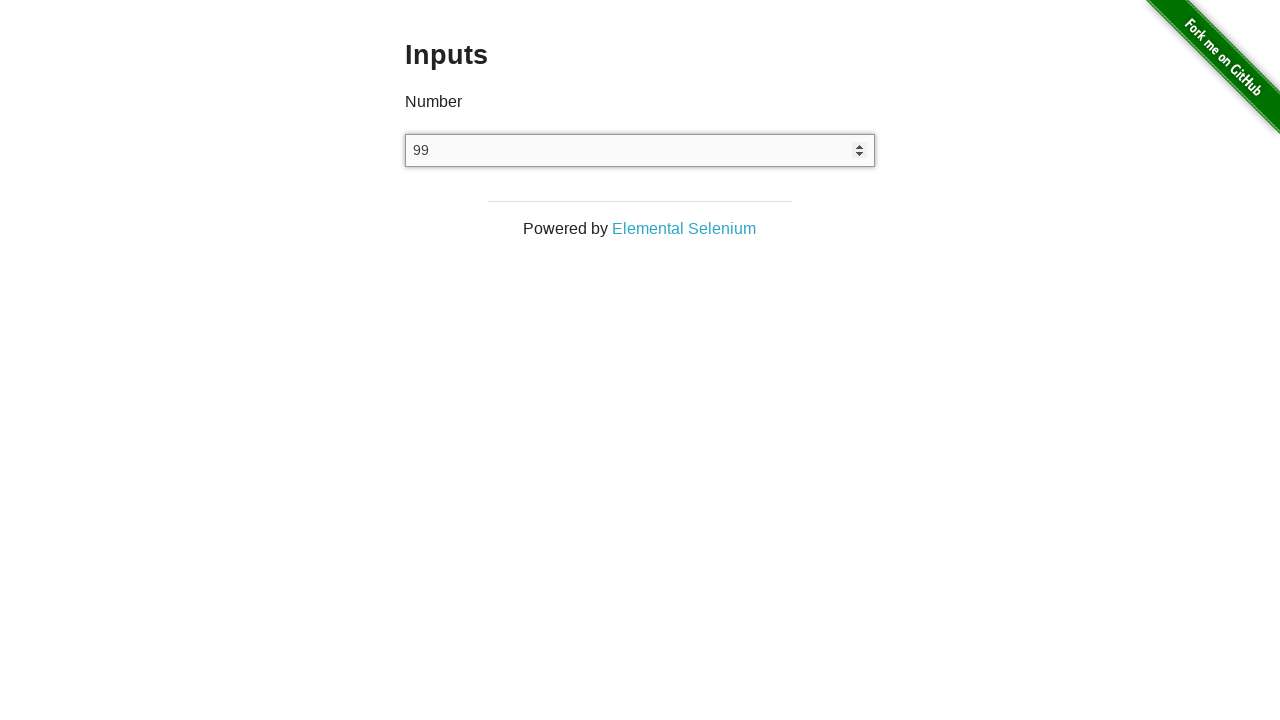

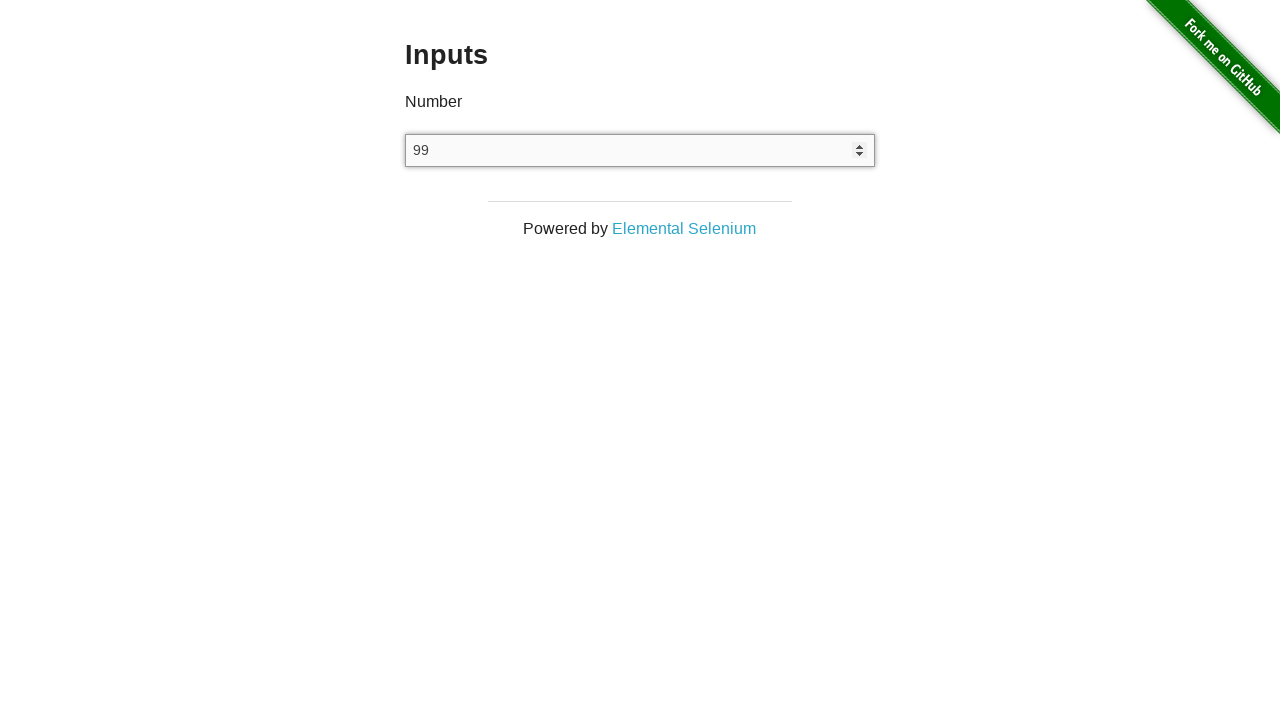